Tests opening and closing a small modal dialog, then verifies the large modal button is still visible

Starting URL: https://demoqa.com/modal-dialogs

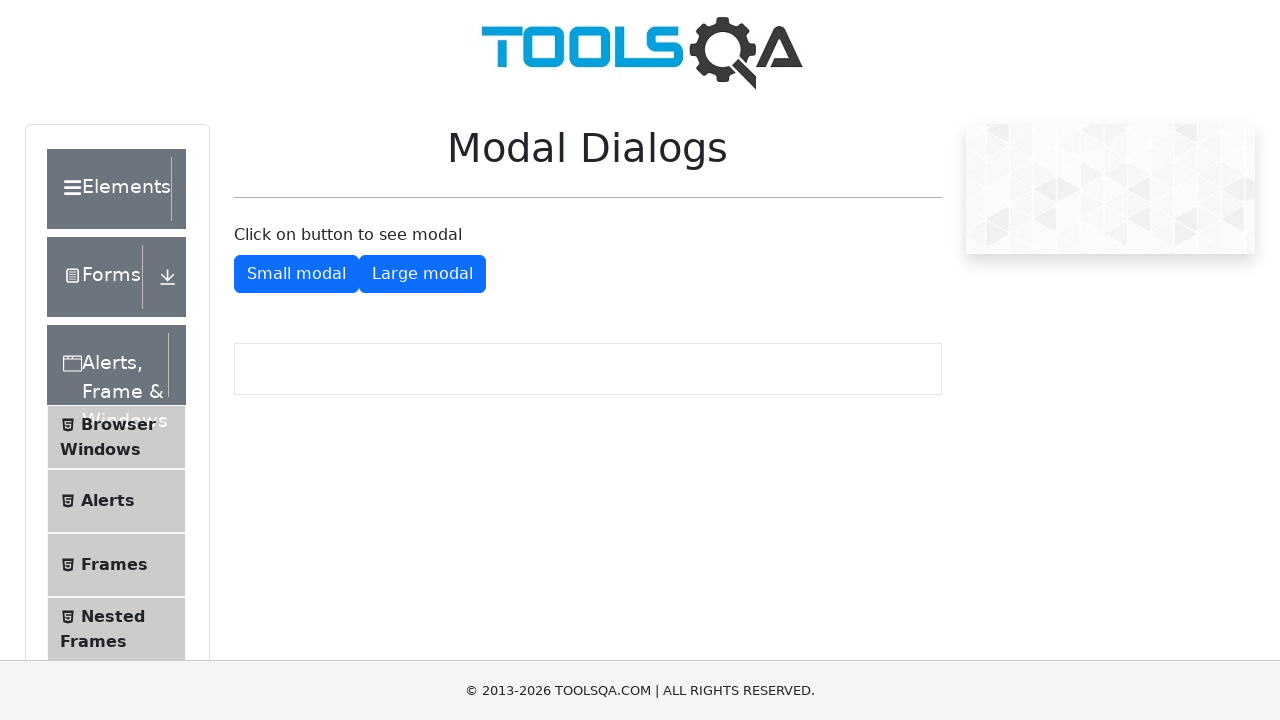

Clicked button to show small modal dialog at (296, 274) on #showSmallModal
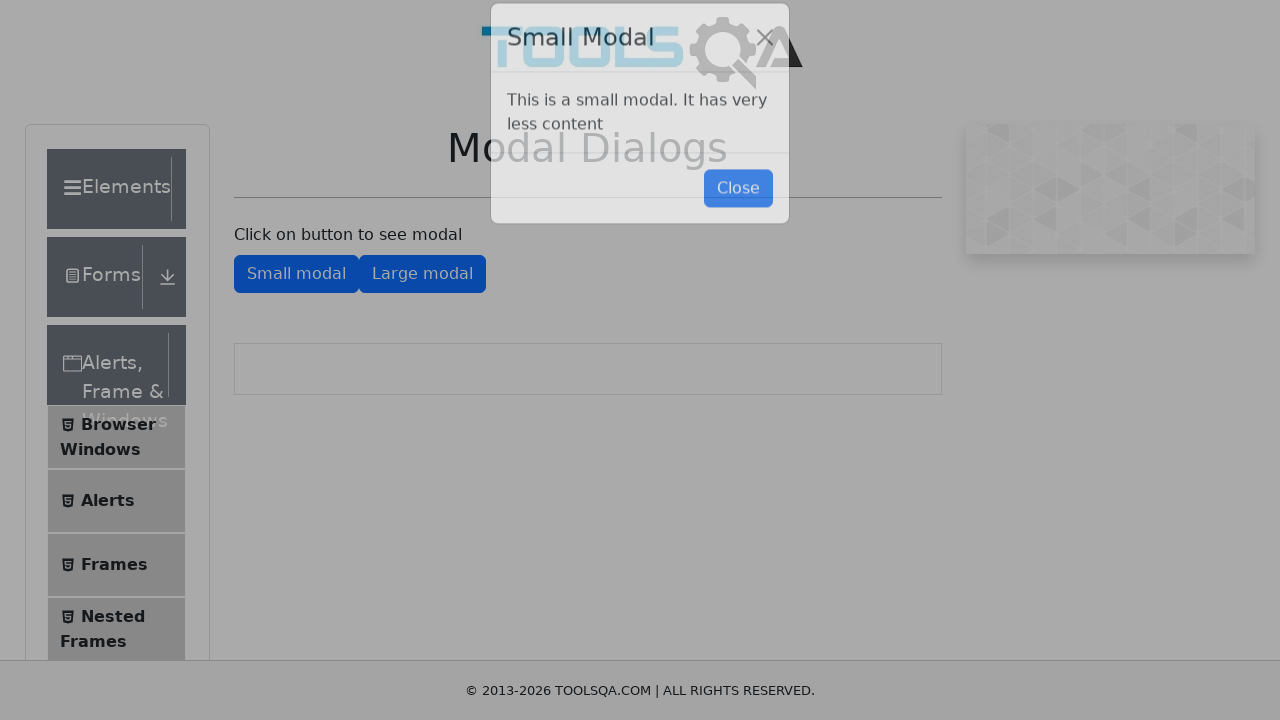

Clicked button to close small modal dialog at (738, 214) on #closeSmallModal
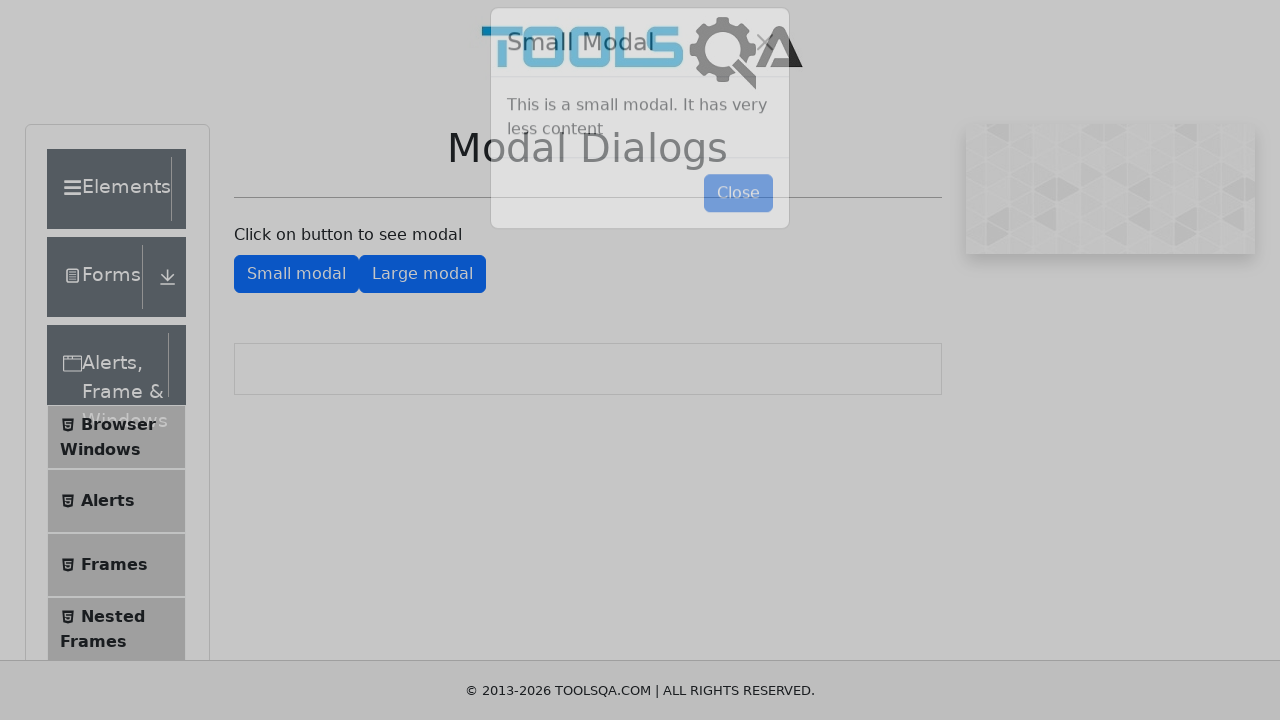

Verified that large modal button is visible
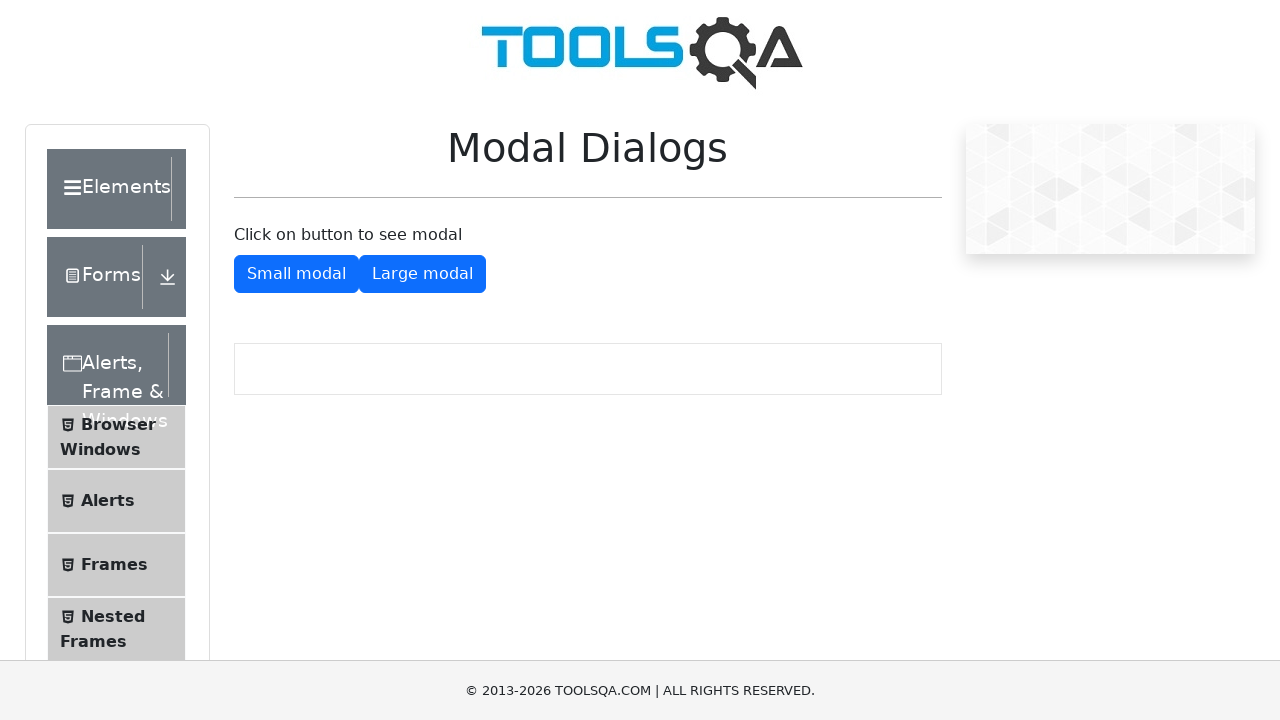

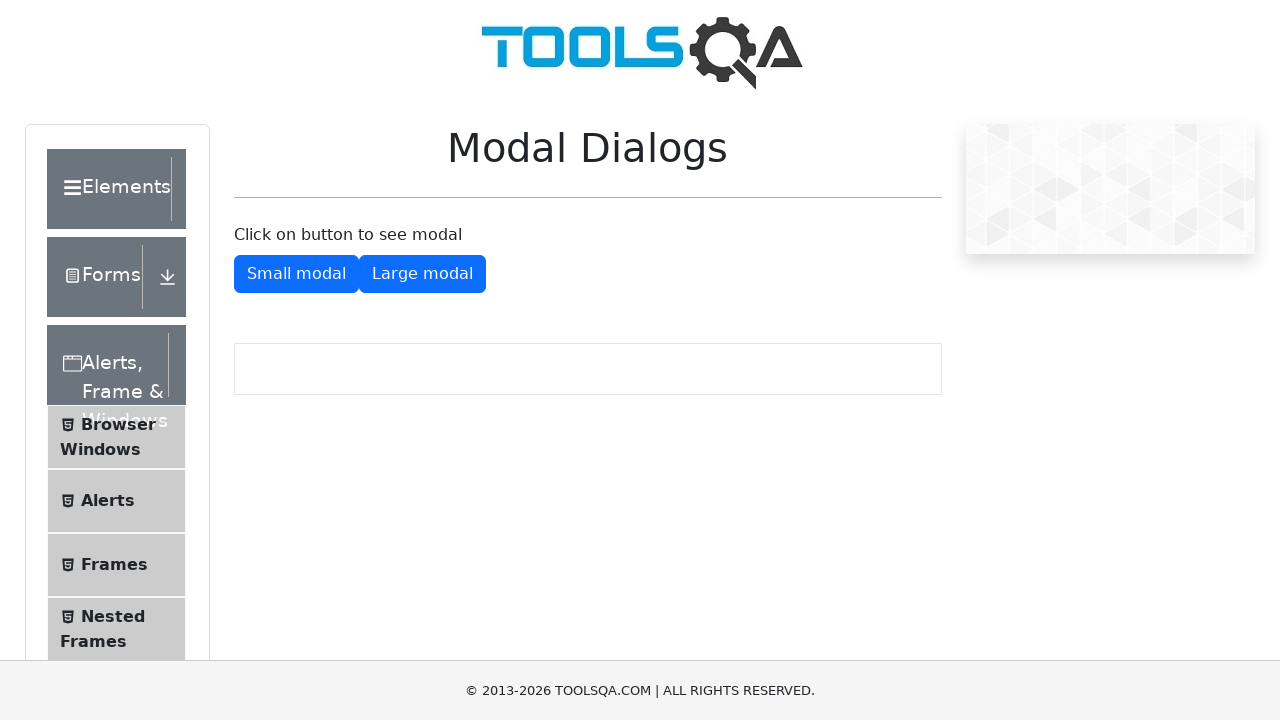